Tests browser window resizing by setting the viewport to mobile dimensions (480x800)

Starting URL: http://m.baidu.com

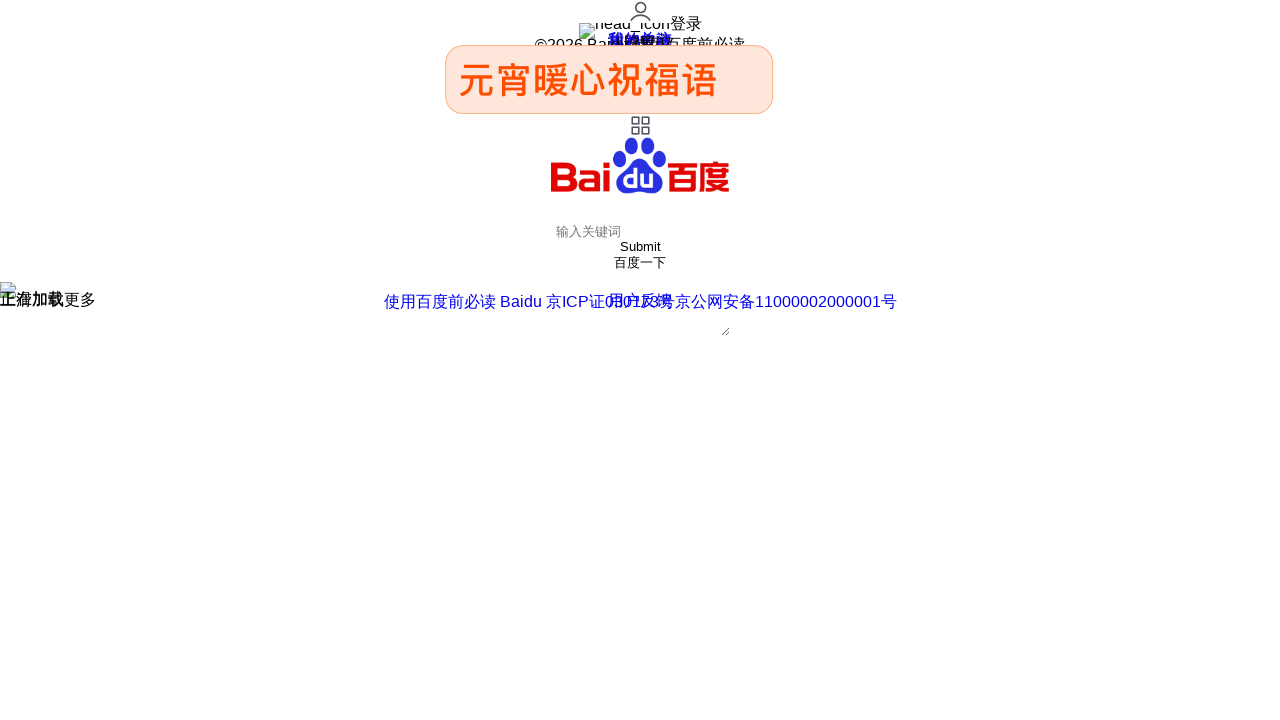

Set viewport to mobile dimensions (480x800)
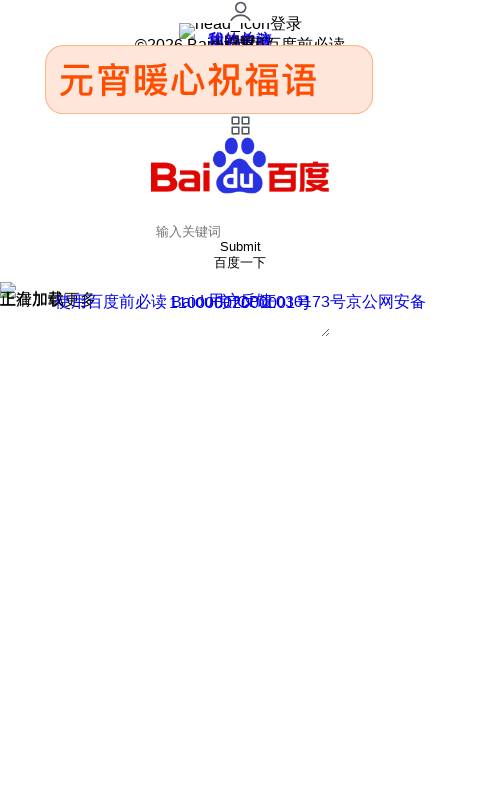

Waited 1 second to observe viewport change
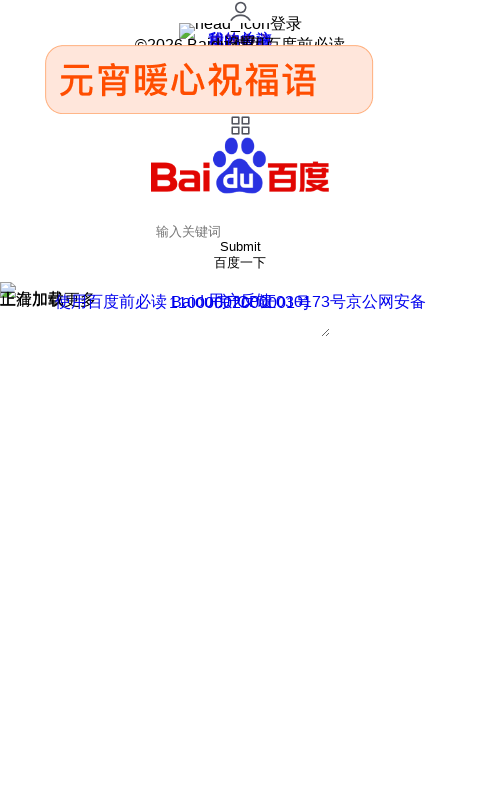

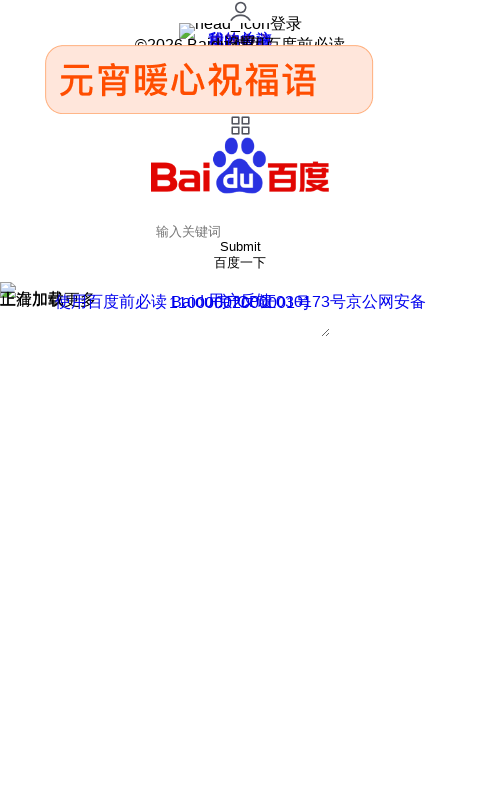